Simple navigation test that visits a properties page, then navigates to YouTube, and verifies the page loads by checking the title.

Starting URL: https://dev.maquittancegratuite.com/properties

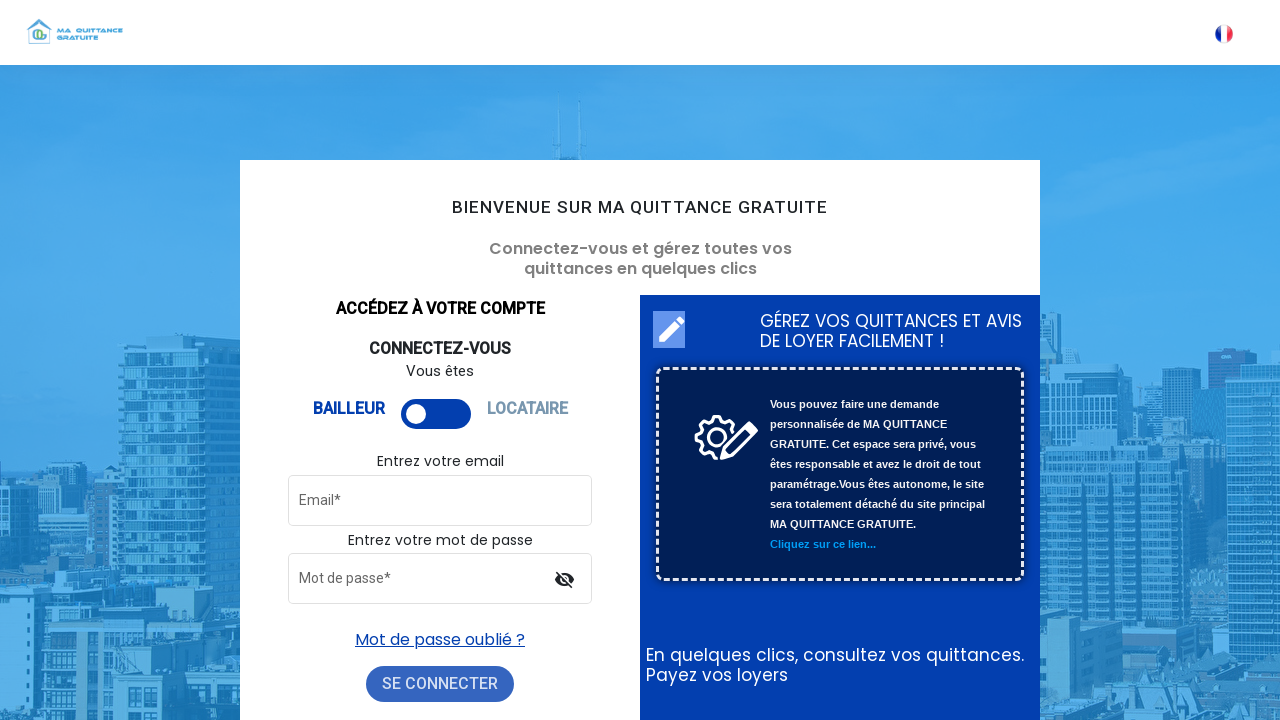

Navigated to YouTube home page
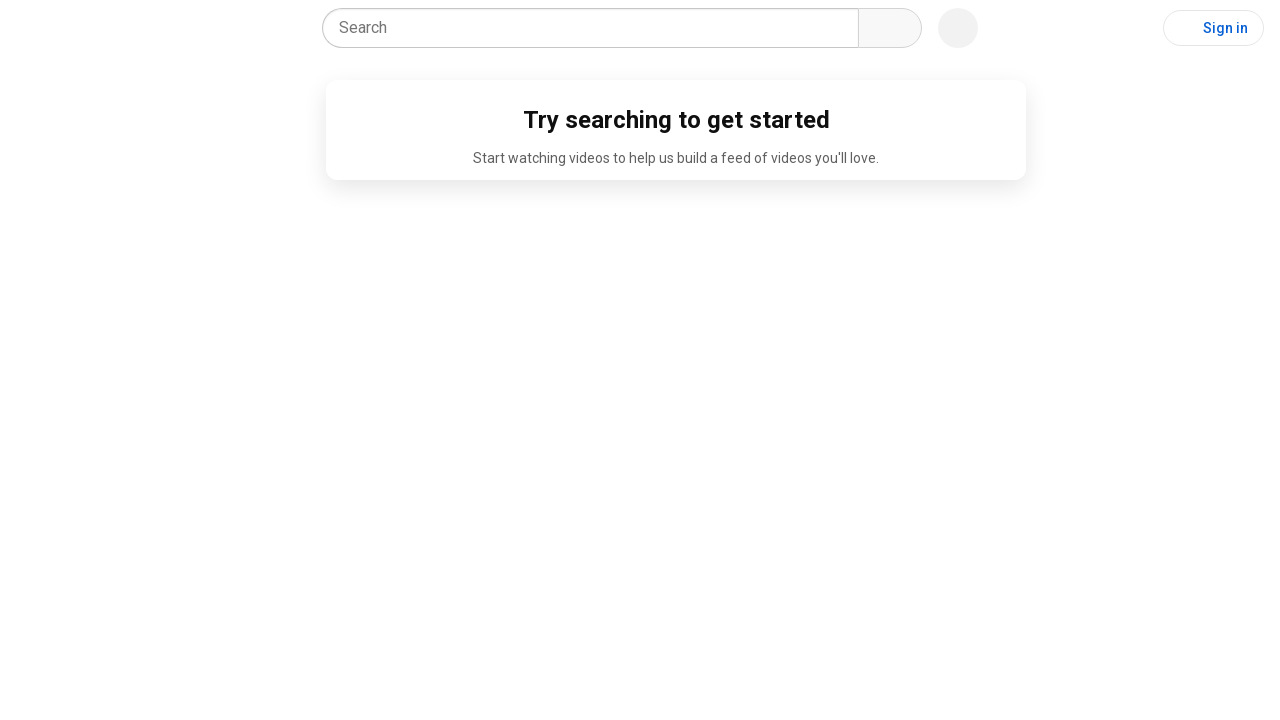

YouTube page DOM content loaded
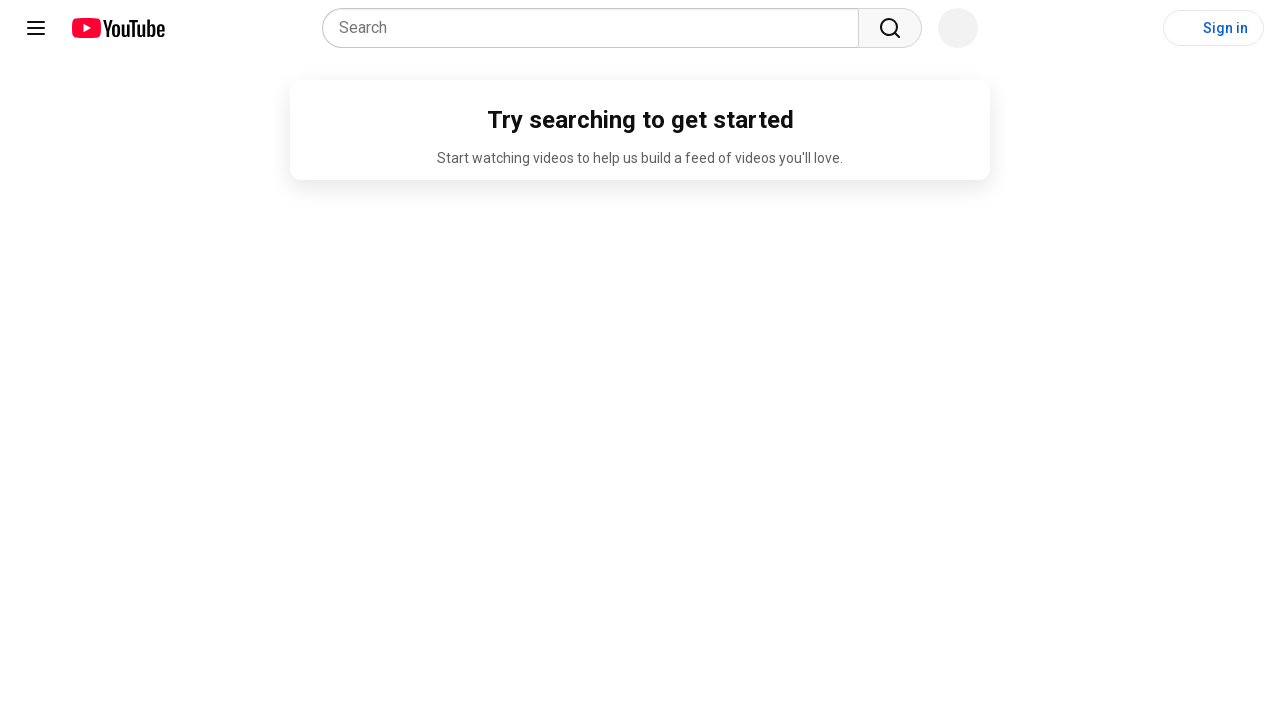

Retrieved page title: YouTube
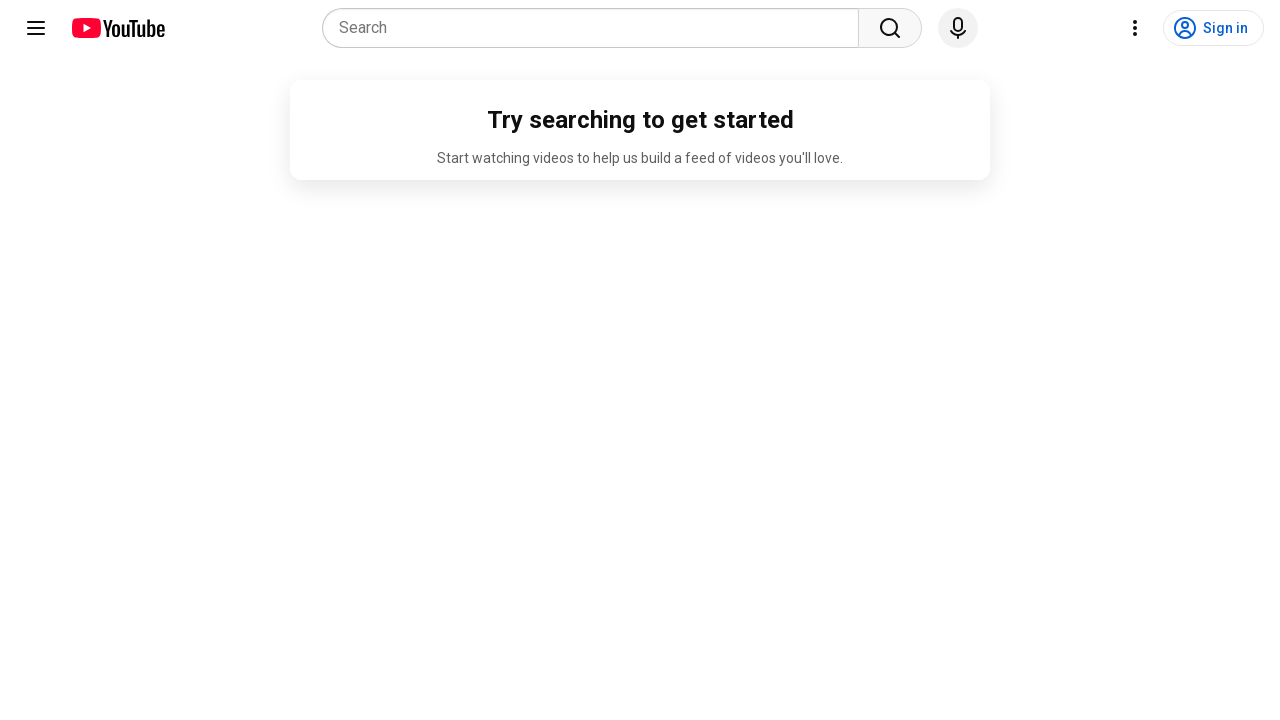

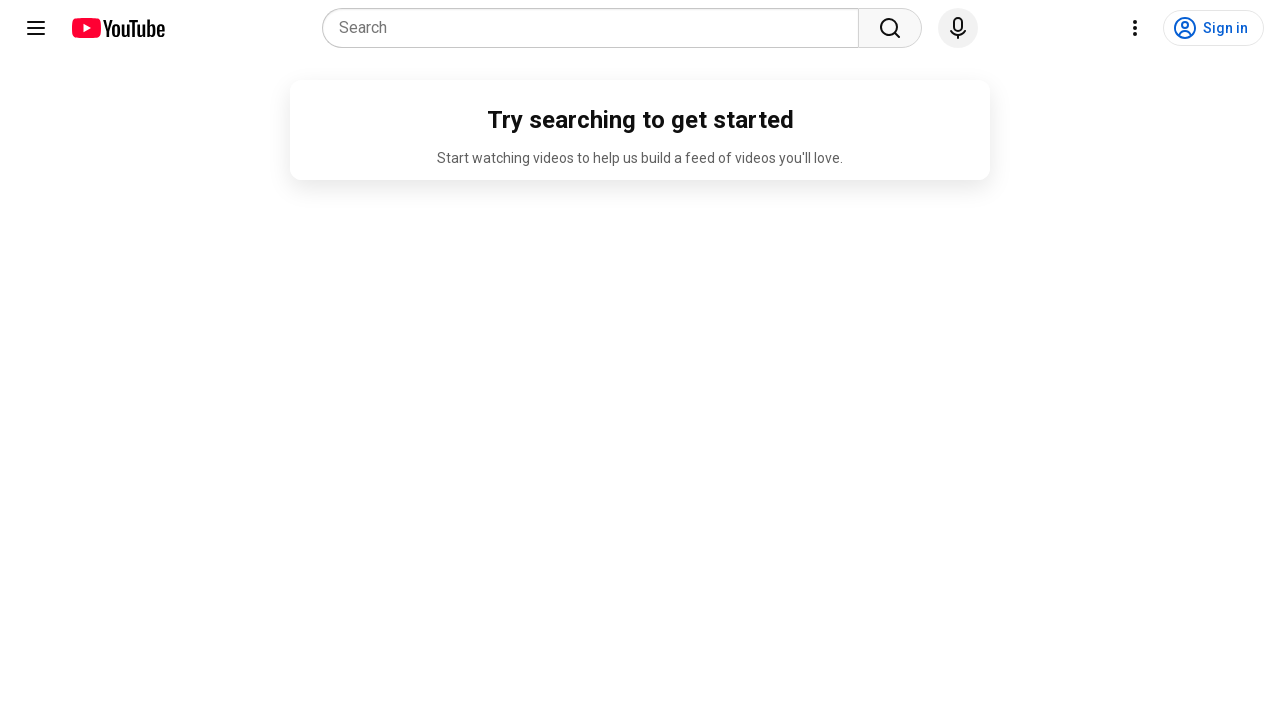